Opens the WebdriverIO website and verifies that the page title contains 'WebdriverIO'

Starting URL: https://webdriver.io

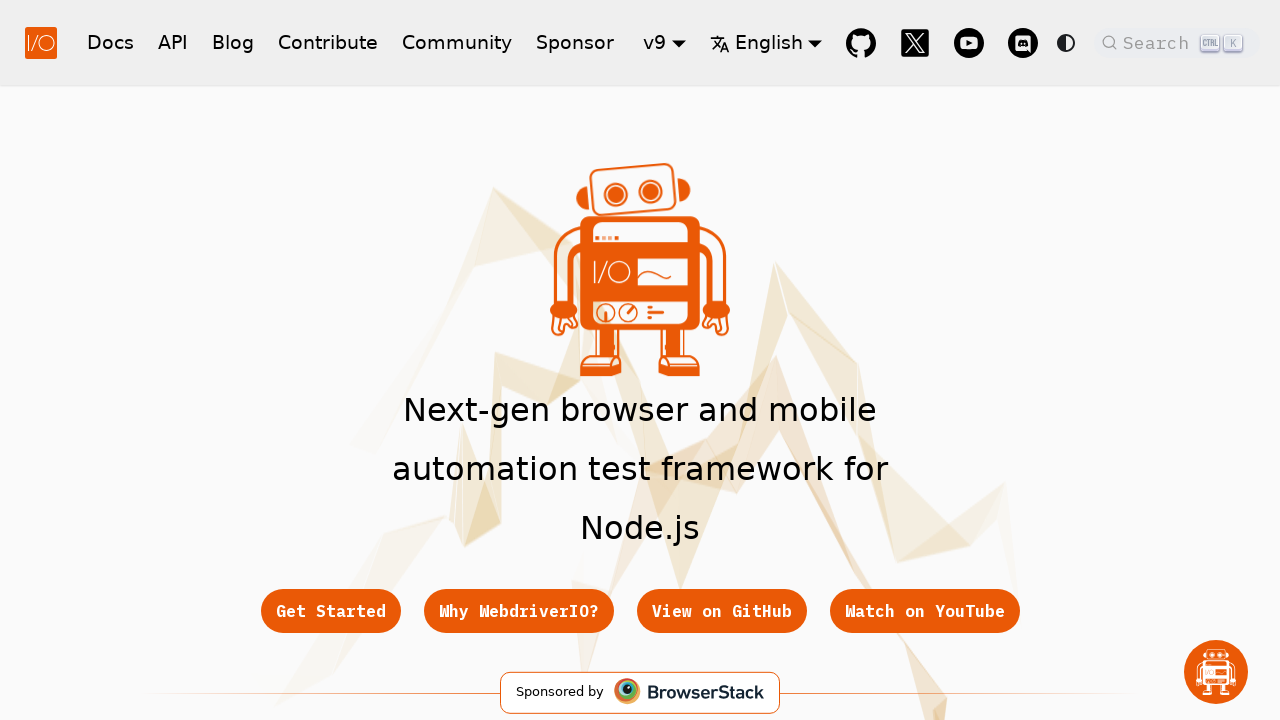

Waited for page to reach domcontentloaded state
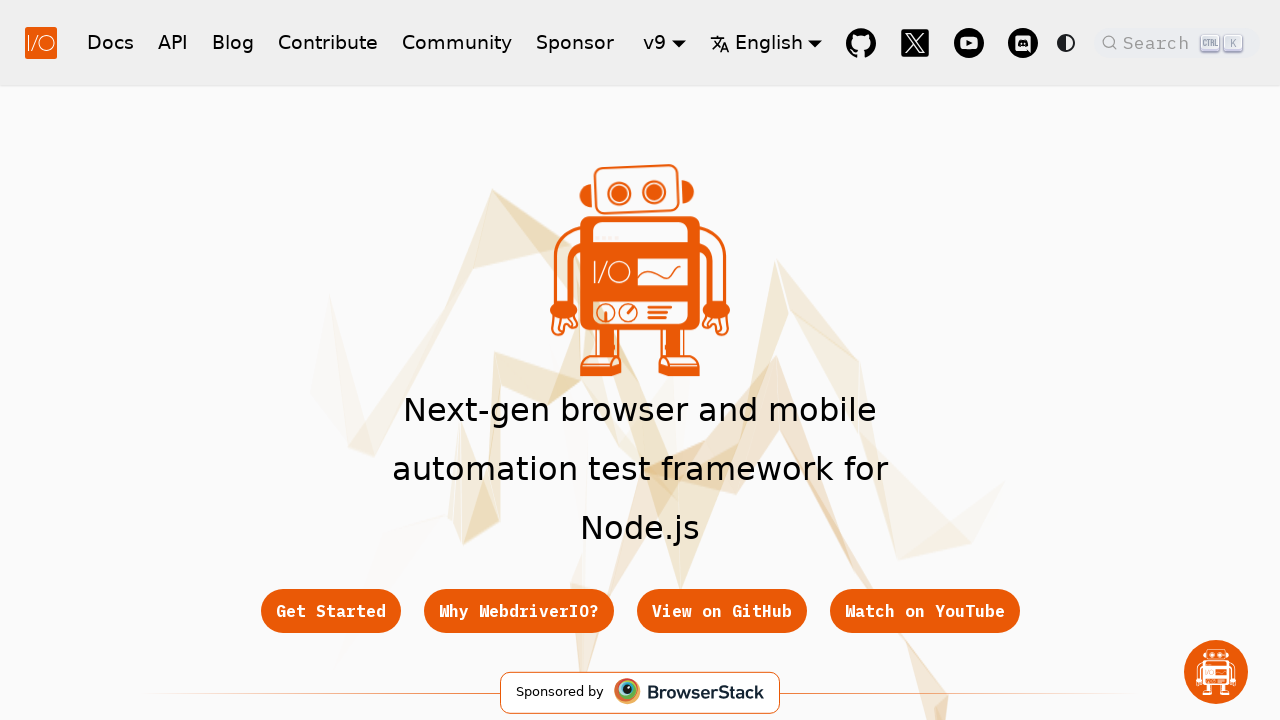

Verified page title contains 'WebdriverIO'
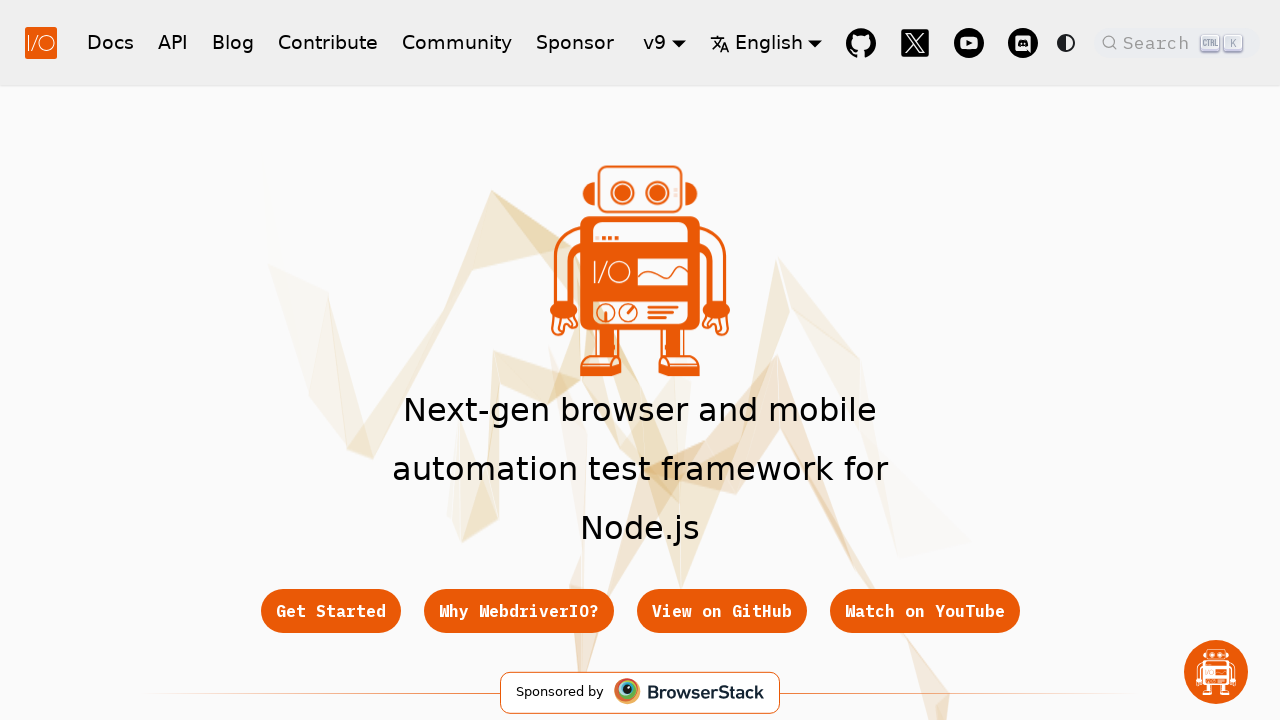

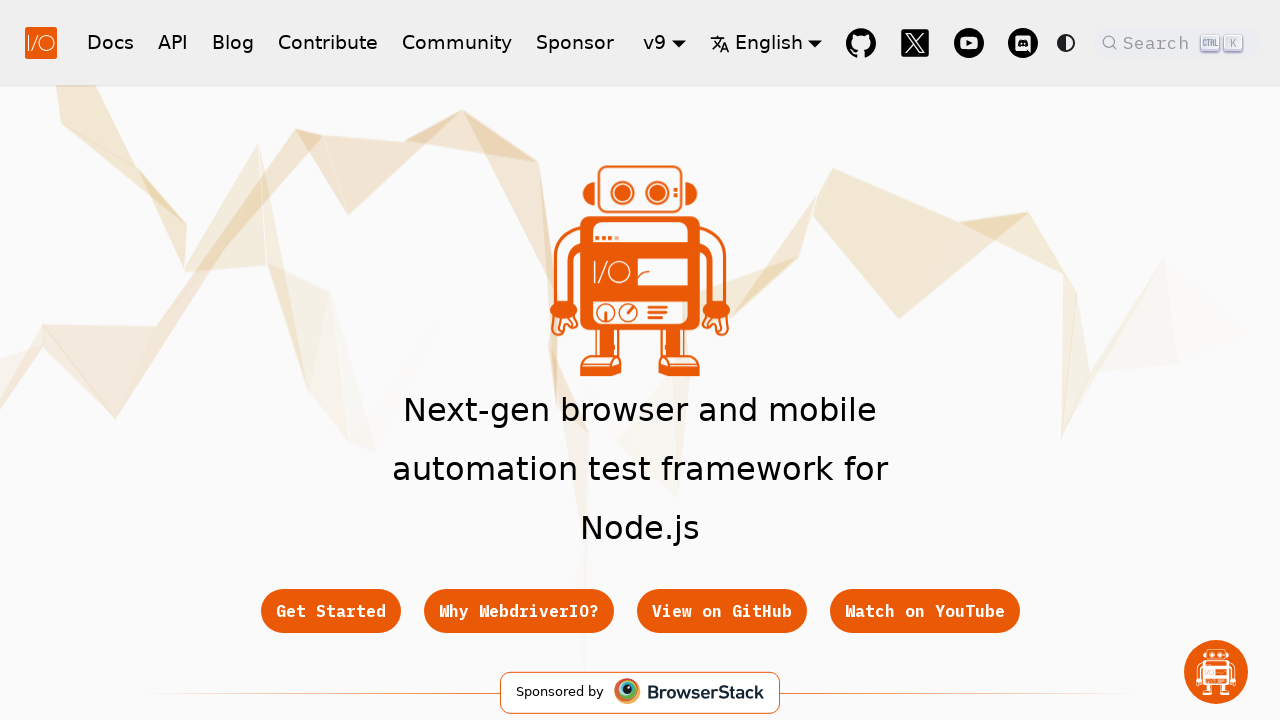